Navigates to the Time and Date world clock page and verifies that the world clock table is displayed with time data for various cities.

Starting URL: https://www.timeanddate.com/worldclock/

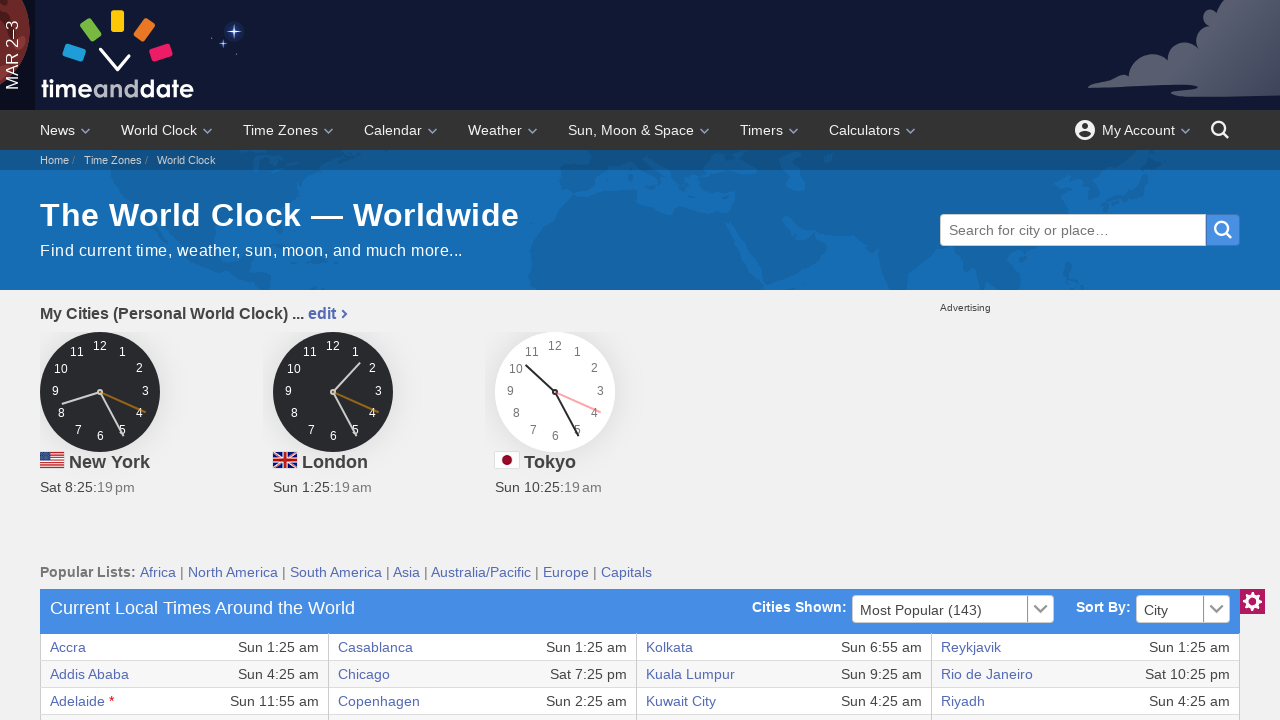

World clock table selector loaded
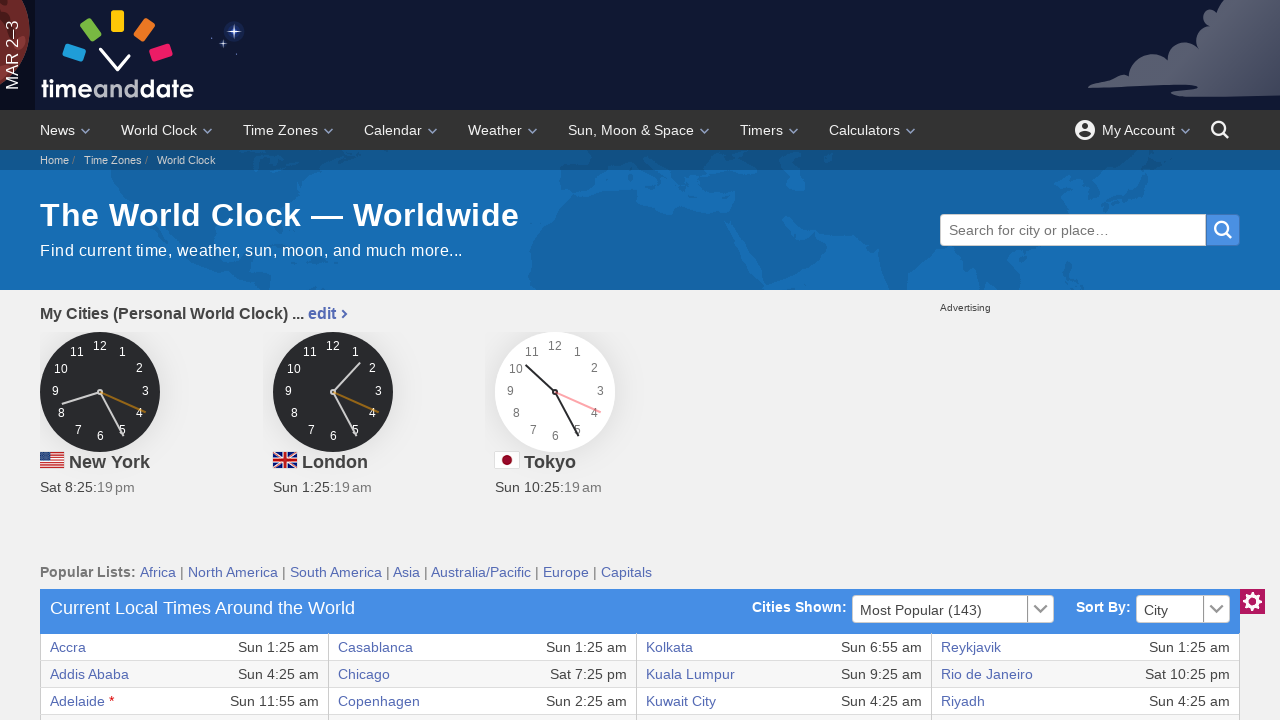

Located the world clock table element
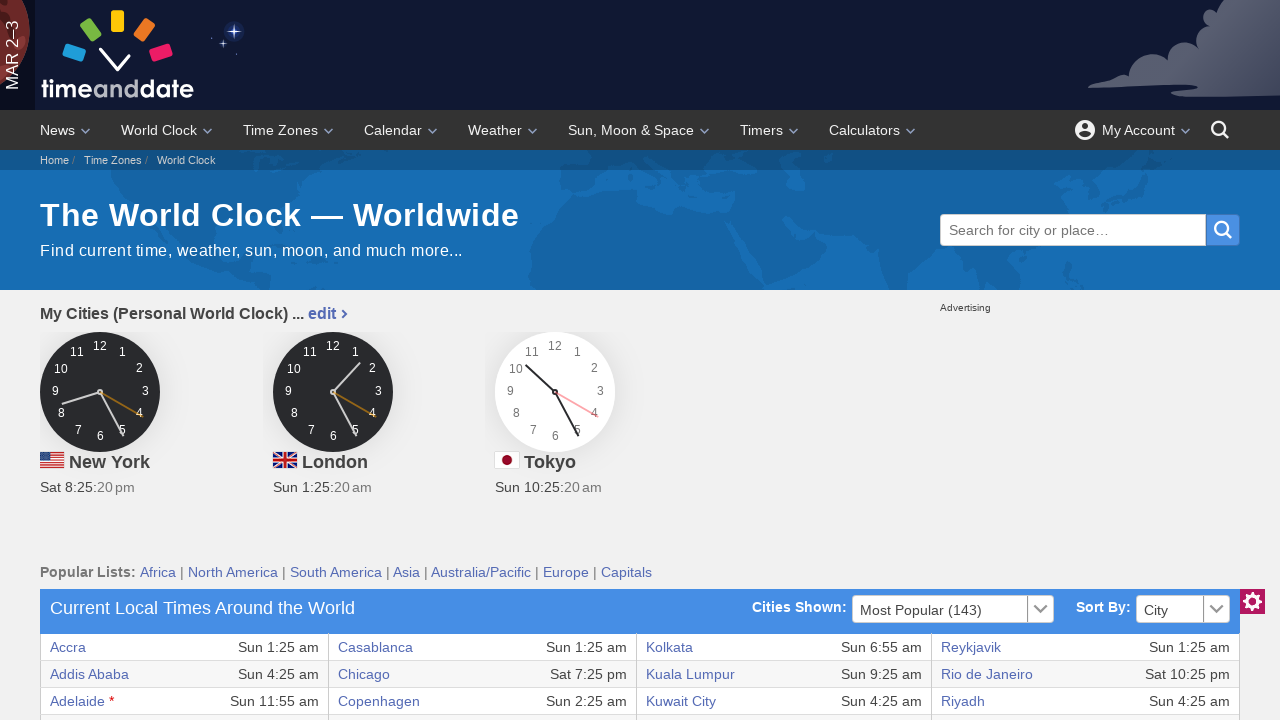

Located all table rows
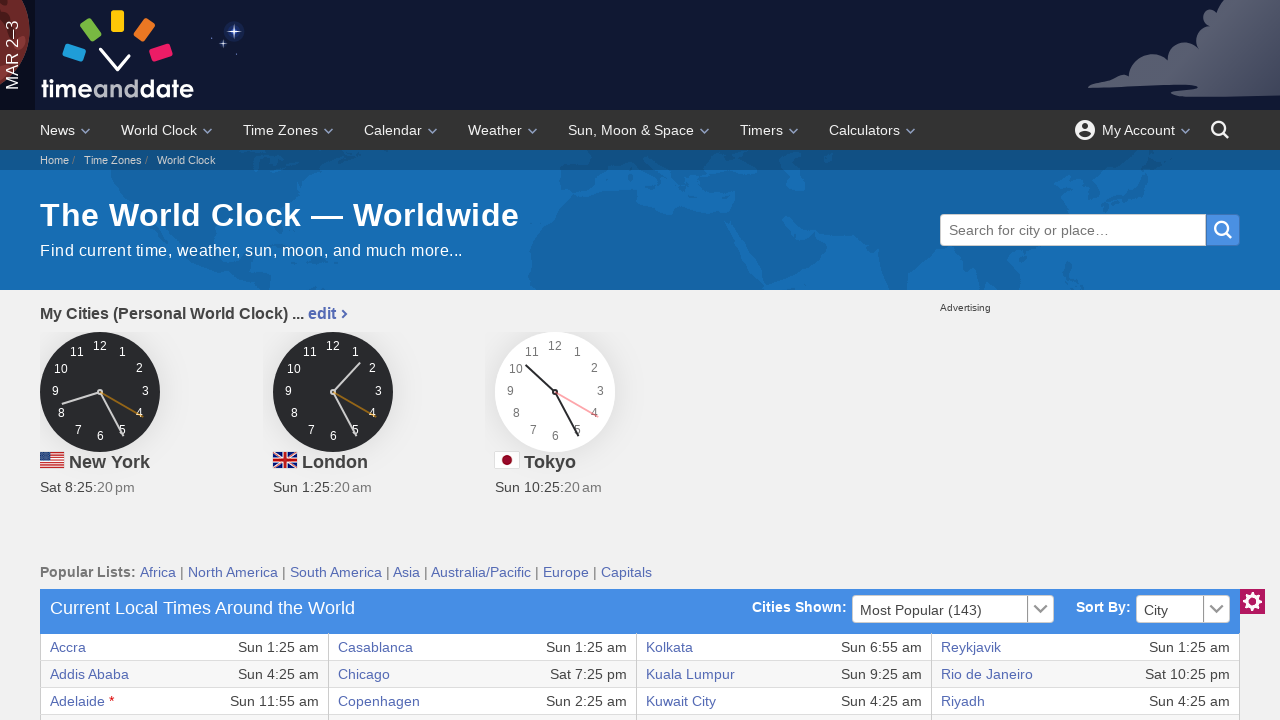

Verified world clock table has multiple rows with time data
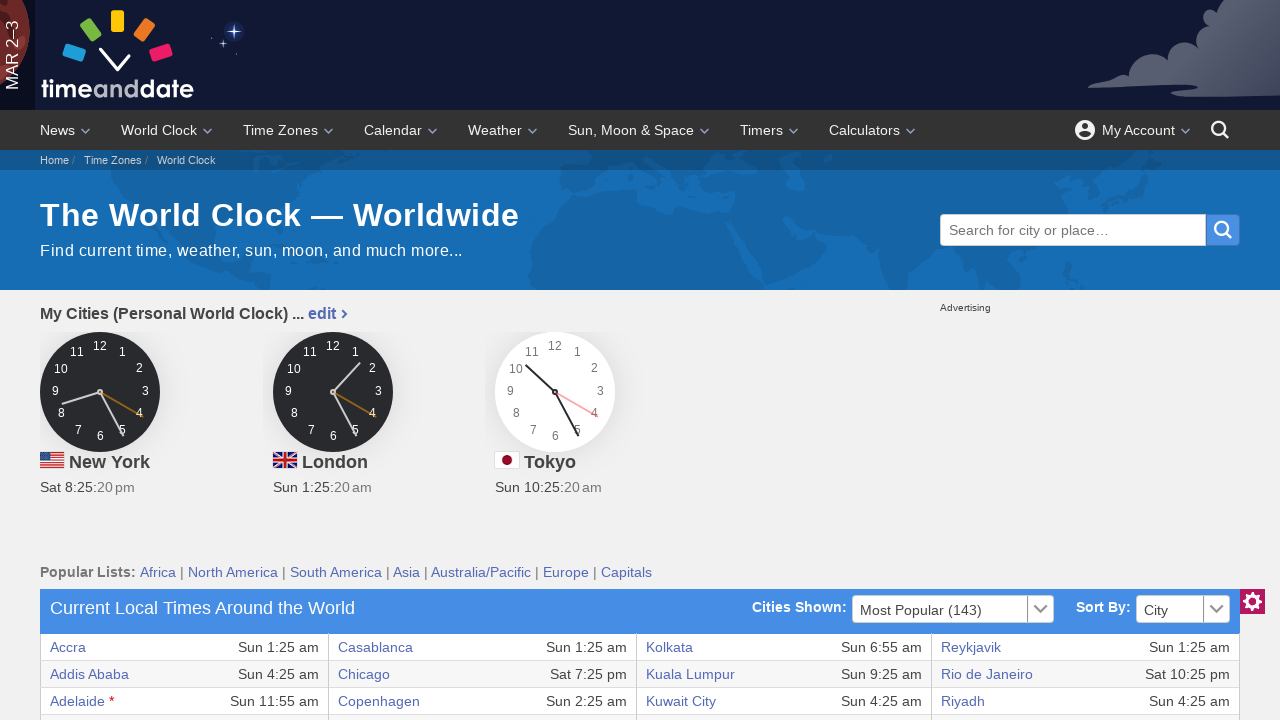

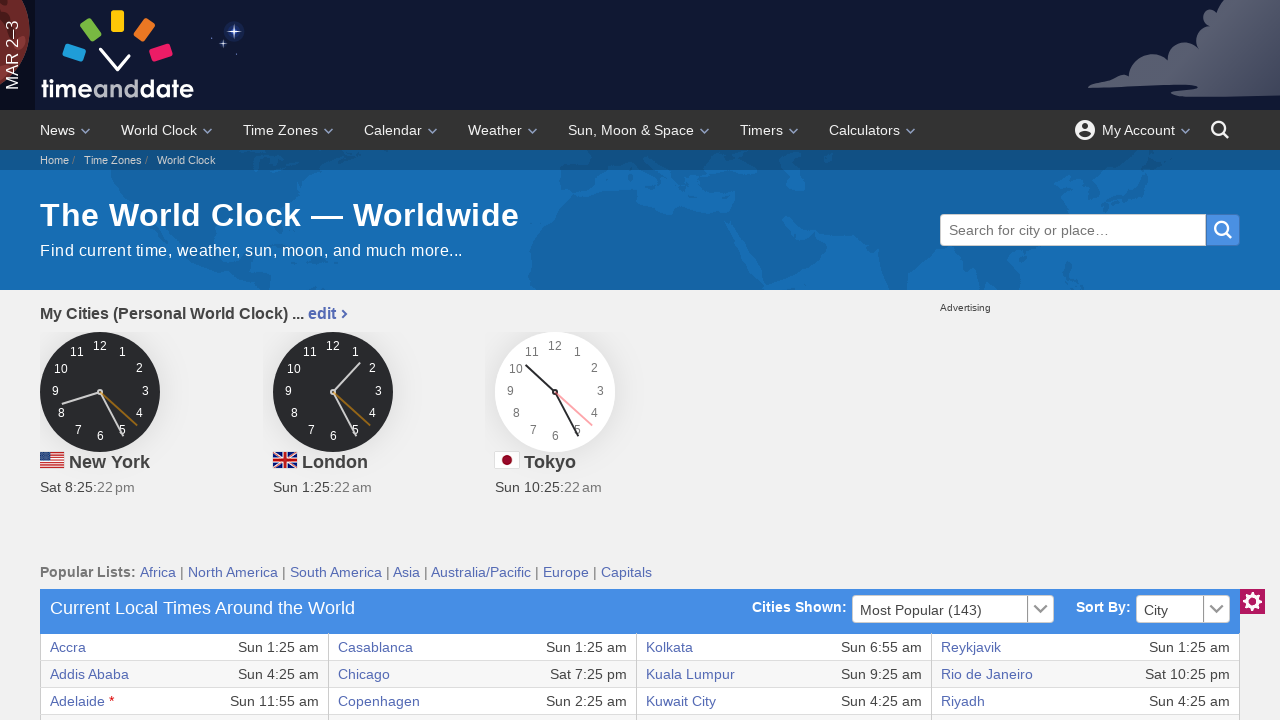